Uses JavaScript to find and click the top element at the Visit Chicago button's position, handling potential overlay issues

Starting URL: https://untestable.site/the_glass_door

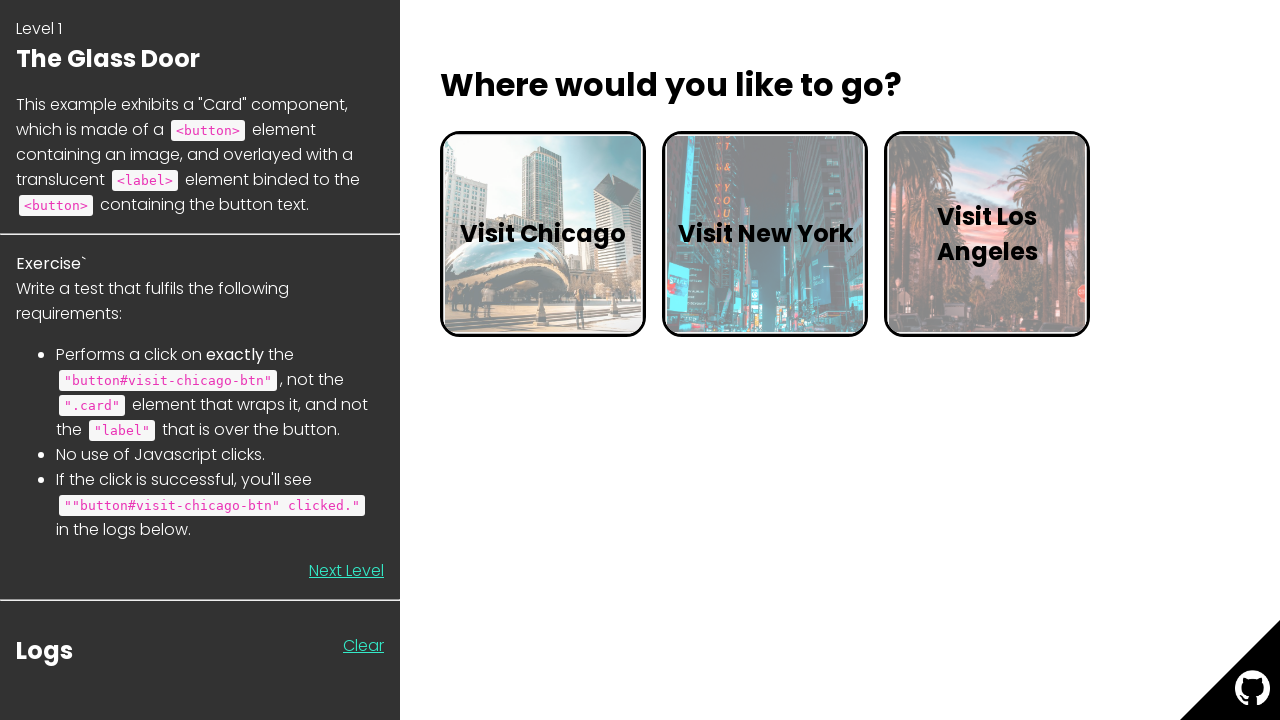

Wait for Visit Chicago button to be visible
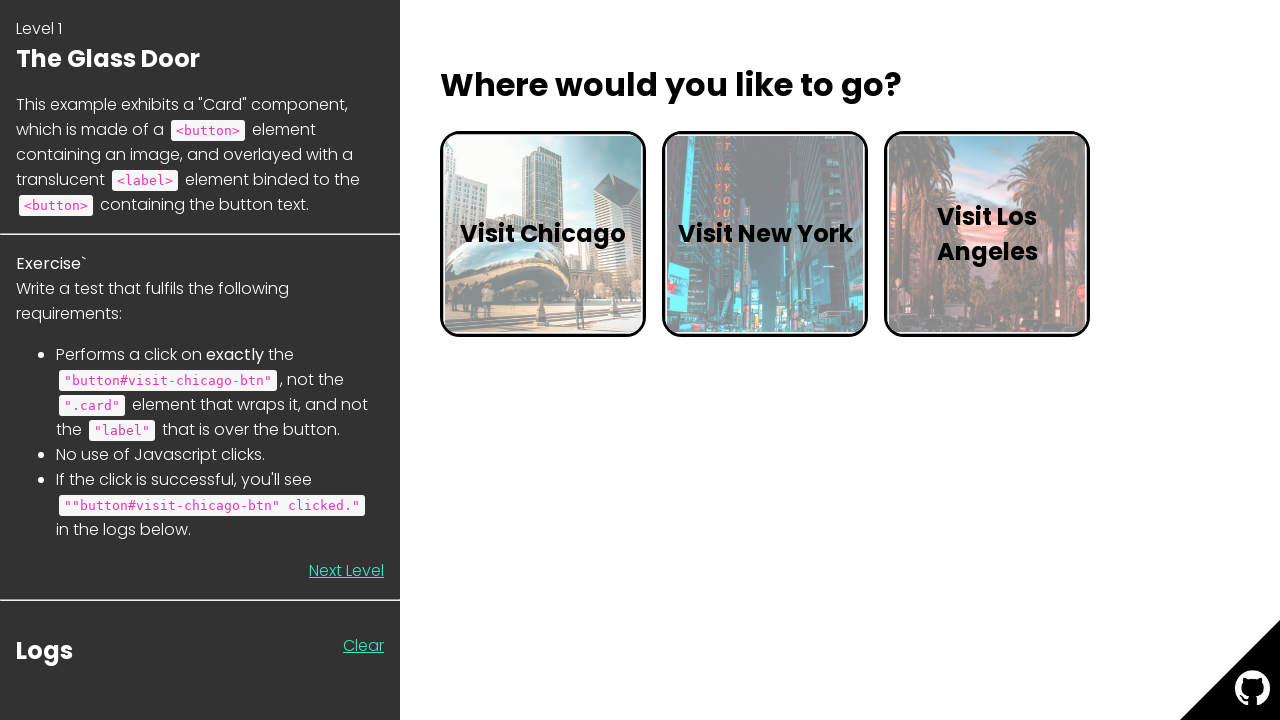

Retrieved bounding box of Visit Chicago button
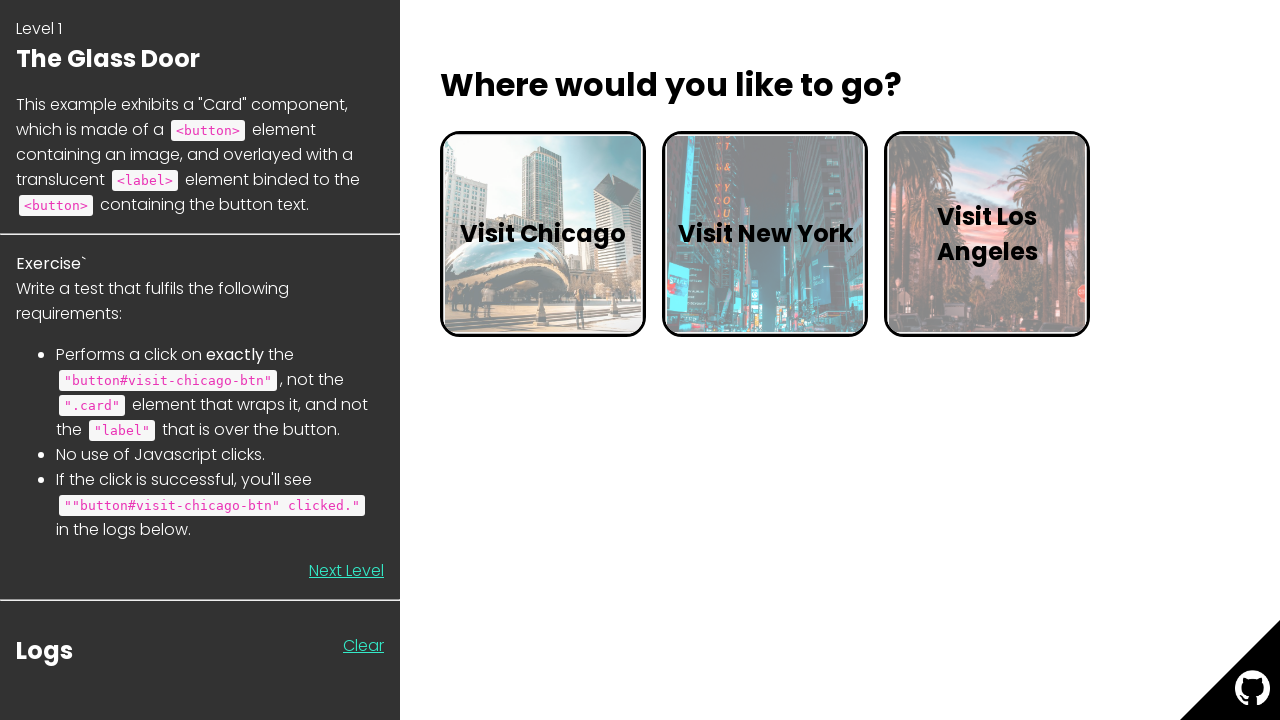

Calculated center coordinates of button (x=543.0, y=233.875)
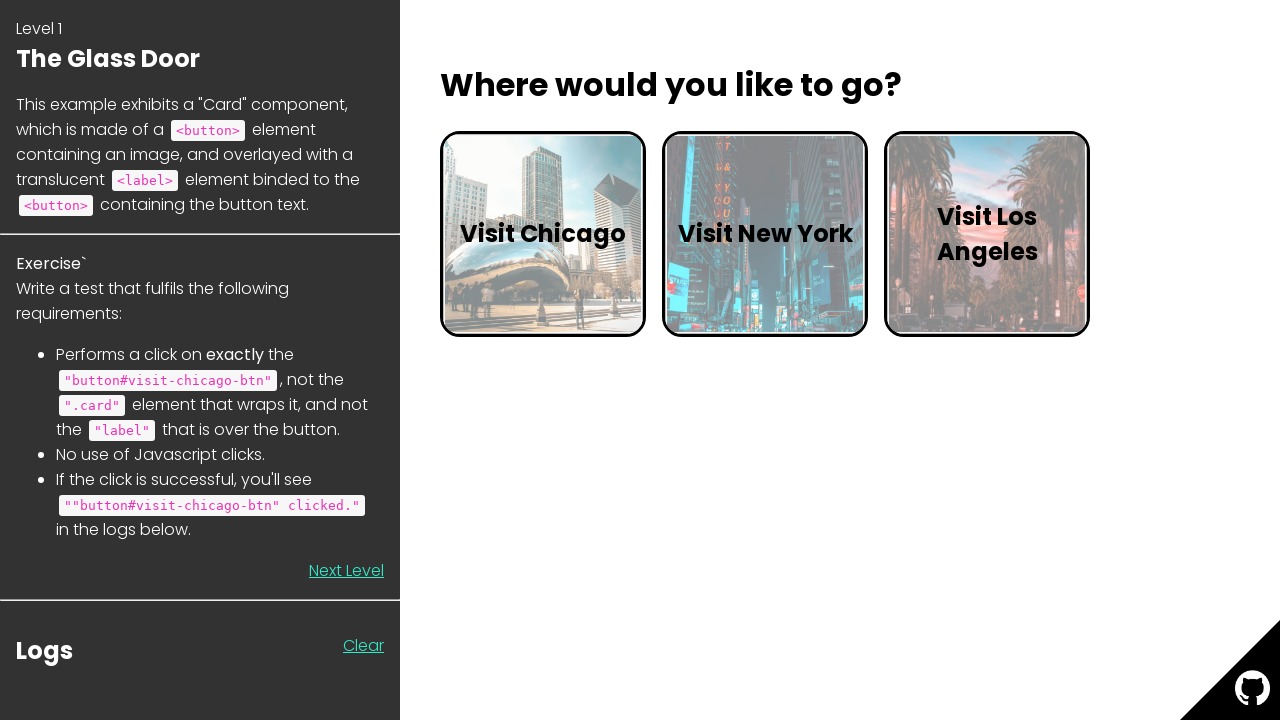

Used JavaScript to find top element at button's center position
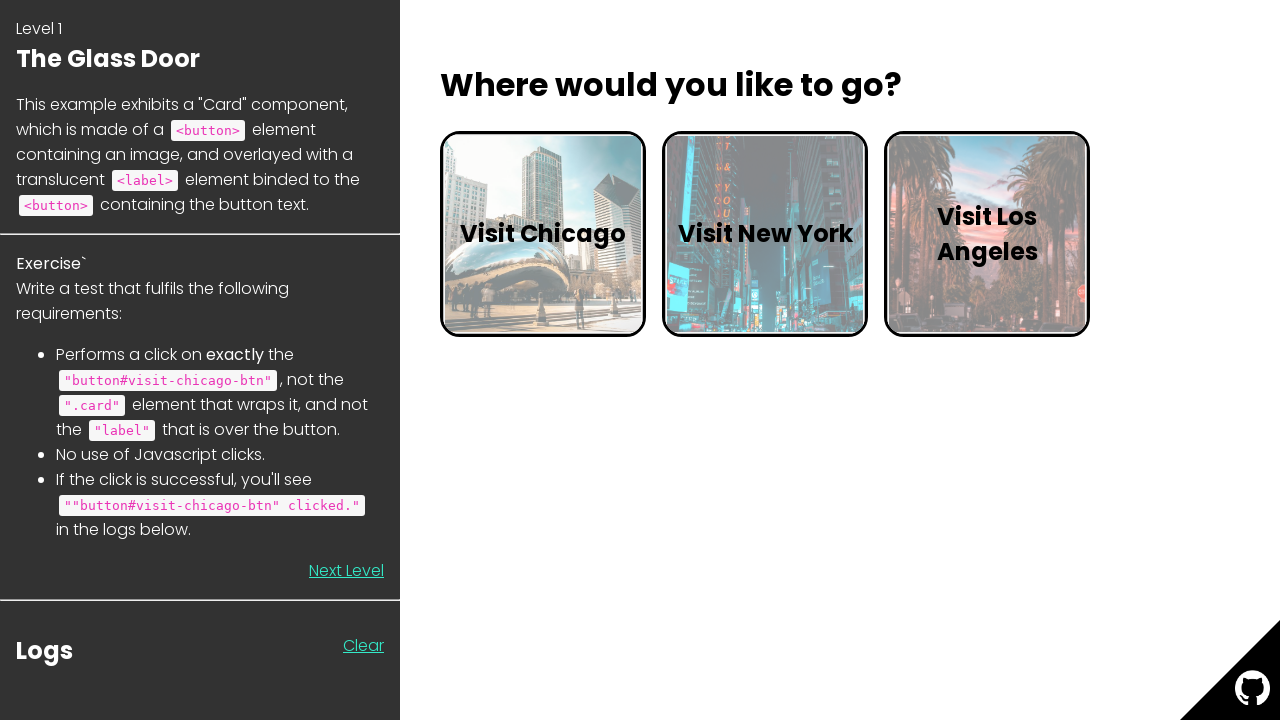

Clicked at button's center coordinates using mouse click at (543, 234)
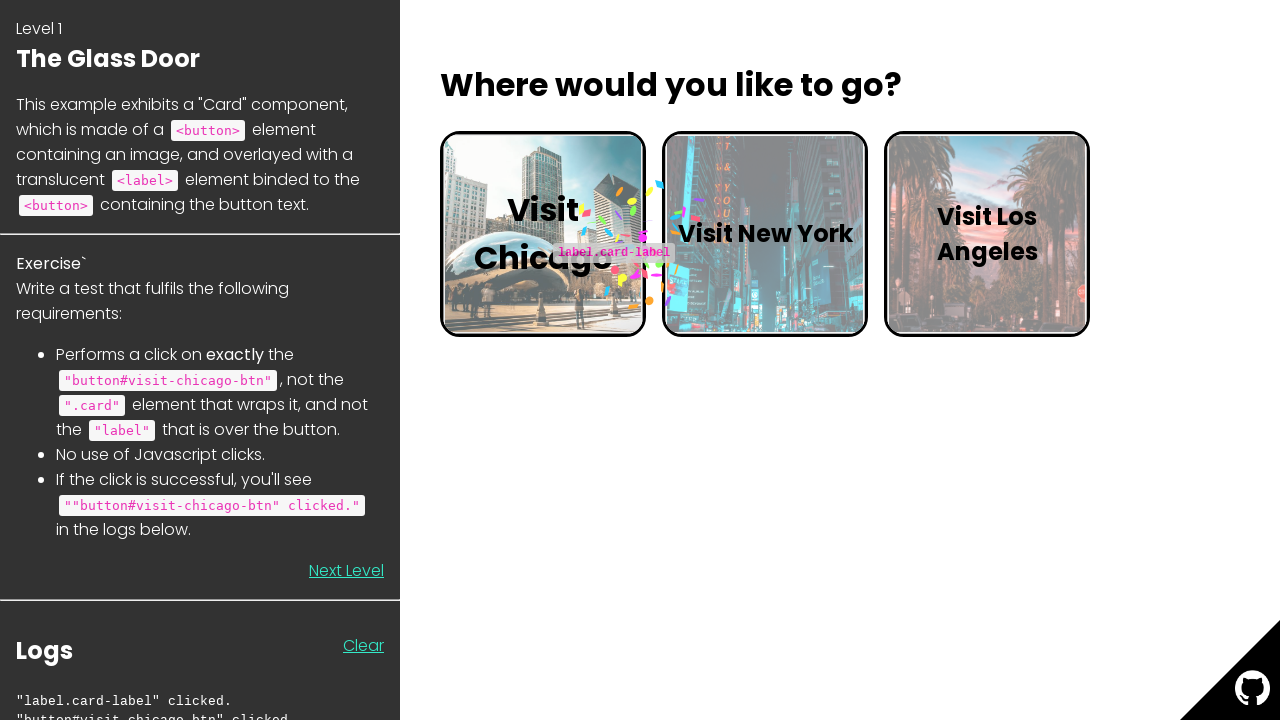

Waited 2 seconds for action to complete
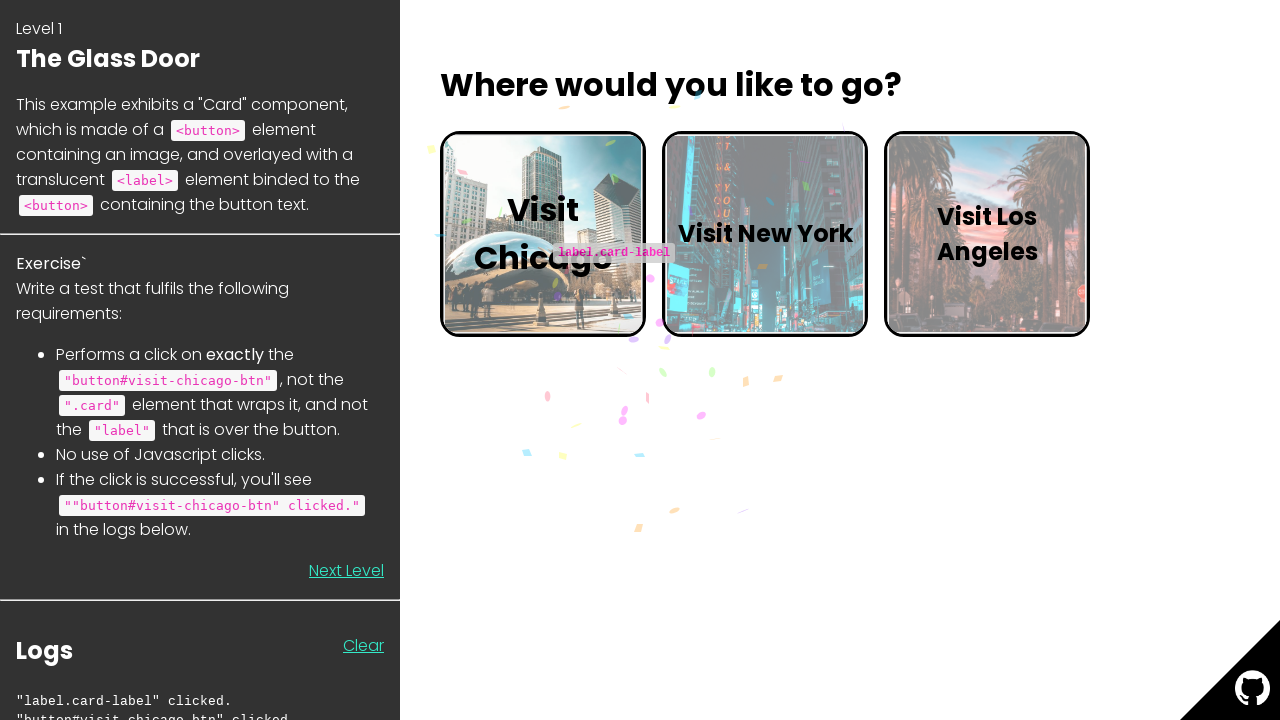

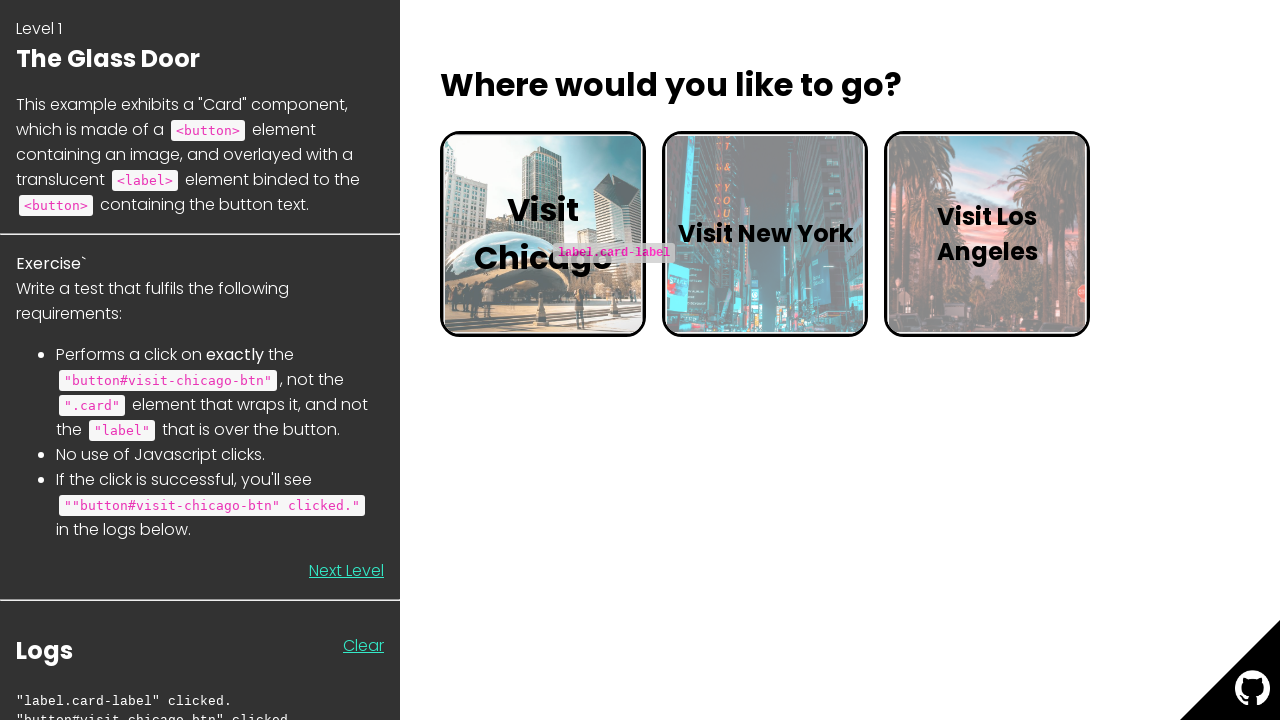